Tests drag and drop functionality by dragging an element and dropping it onto a target element within an iframe

Starting URL: https://jqueryui.com/droppable/

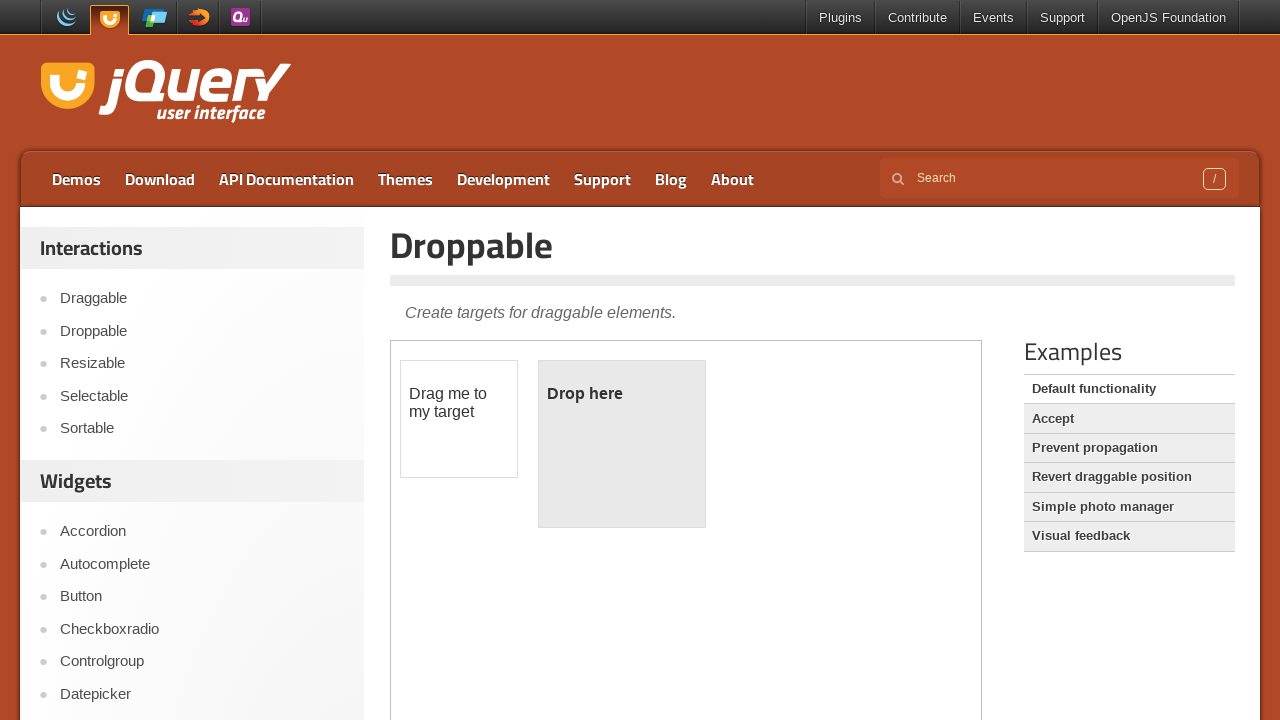

Located the iframe containing drag and drop demo
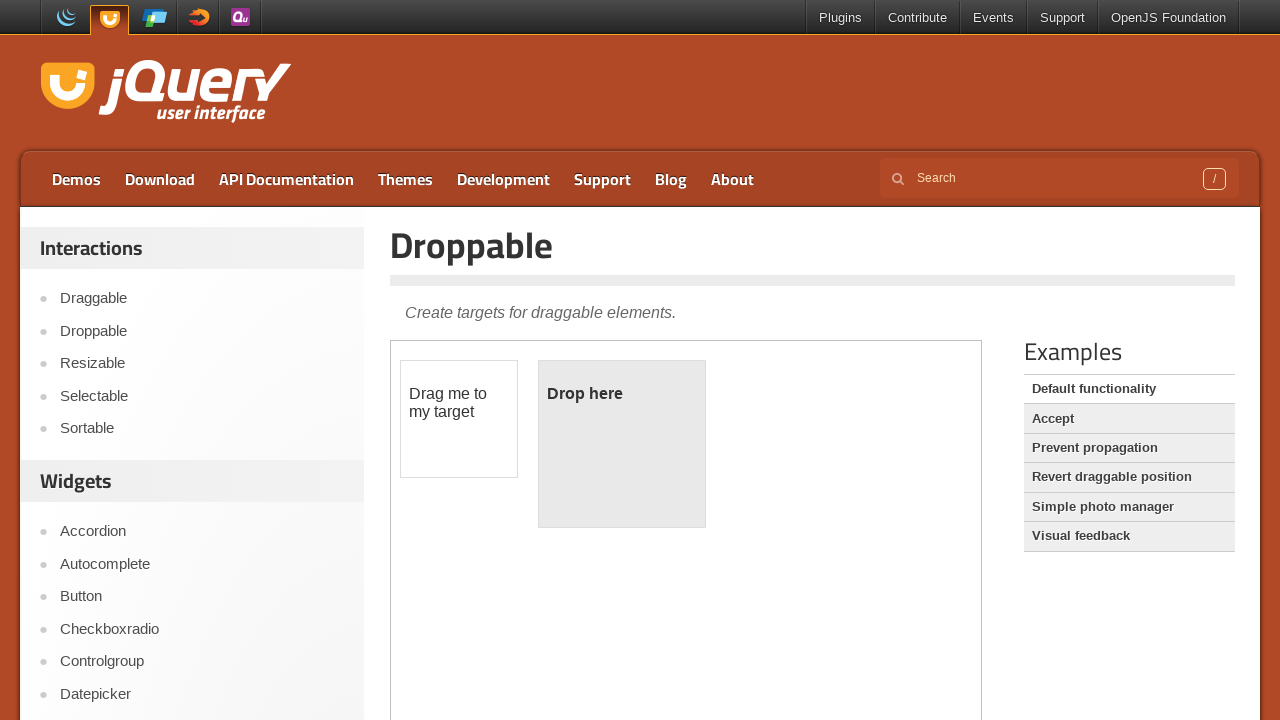

Located the draggable element
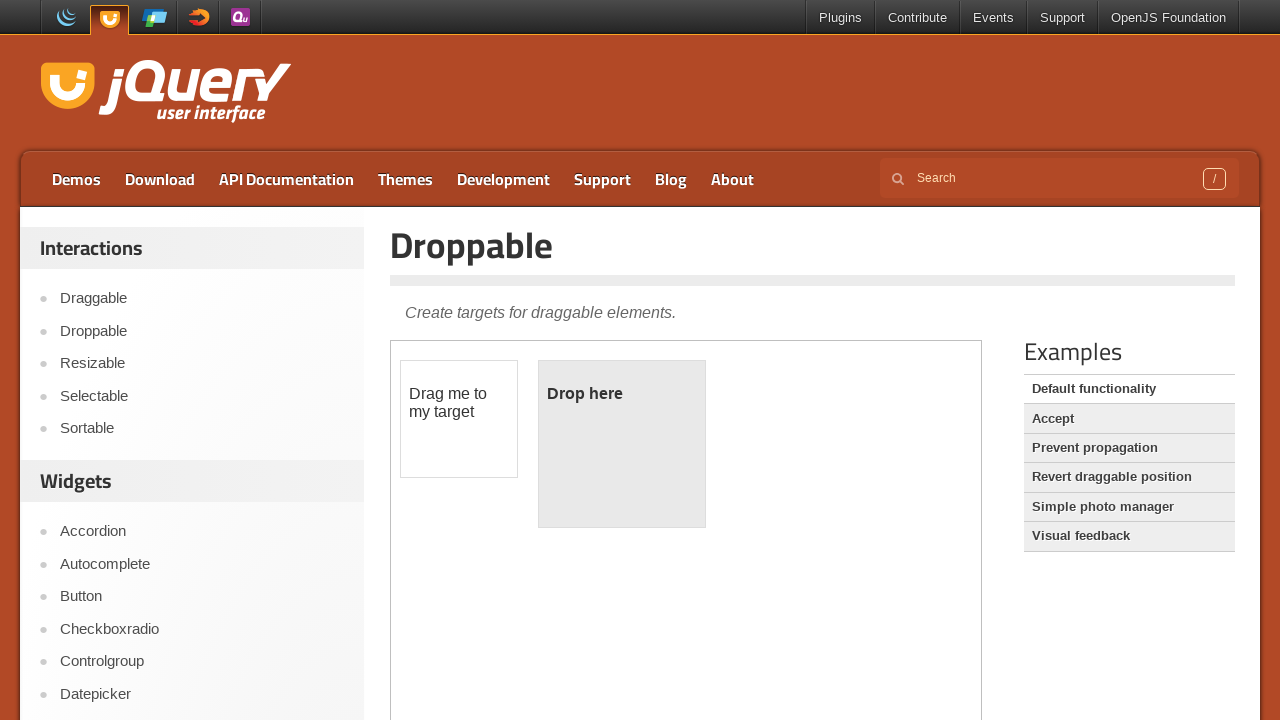

Located the droppable target element
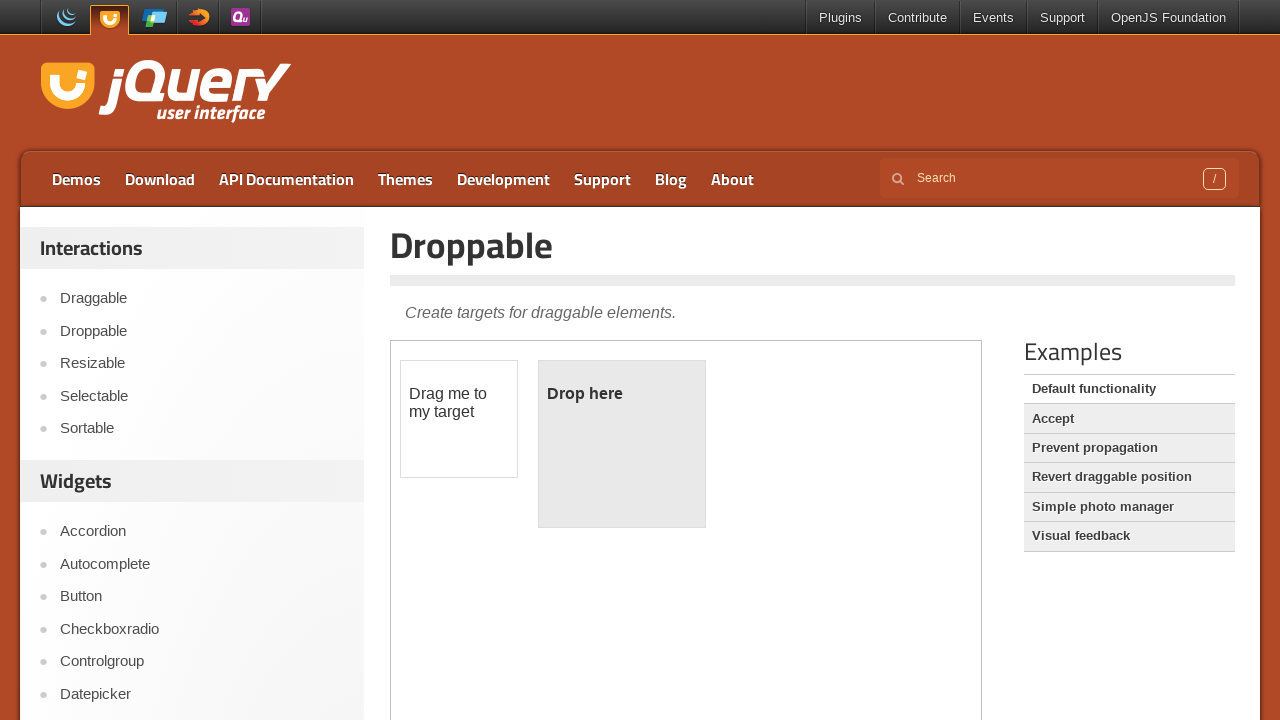

Dragged the draggable element and dropped it onto the target at (622, 444)
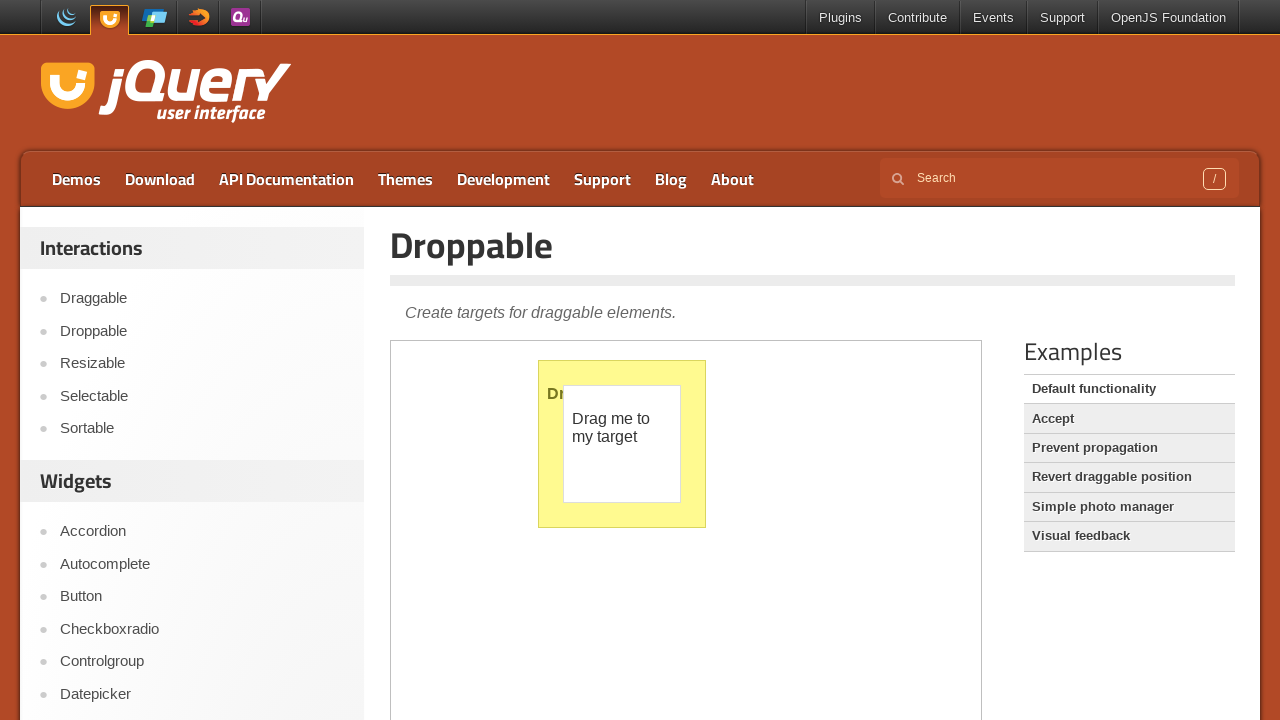

Verified that the drop was successful - droppable element displays 'Dropped!'
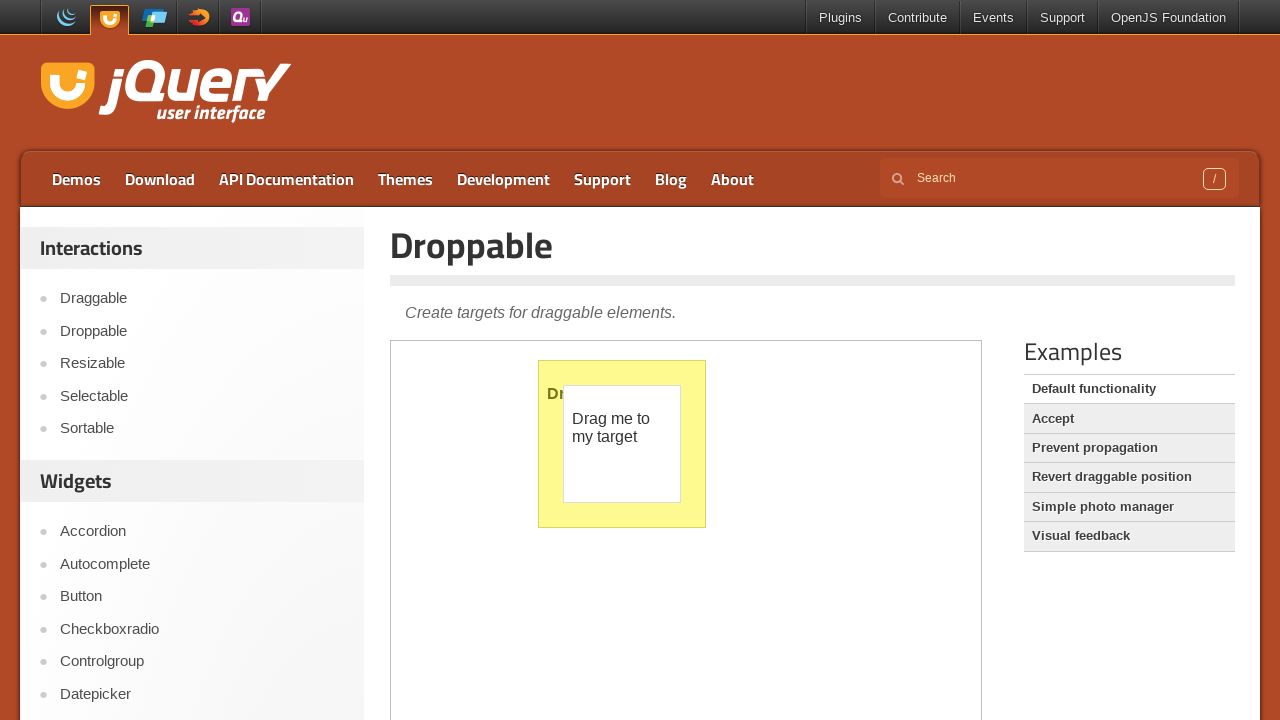

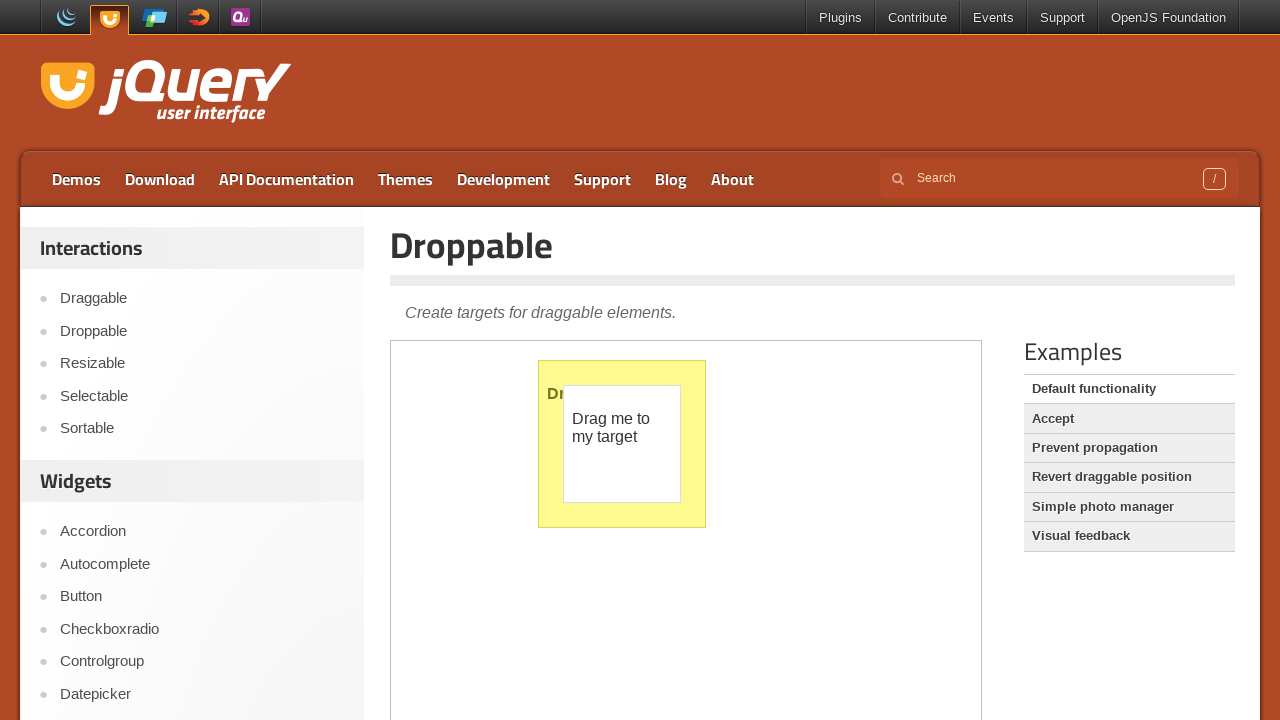